Tests browser zoom functionality by using JavaScript to change the page zoom level to 40%, then 200%, and finally back to 100% on the Selenium website.

Starting URL: https://www.selenium.dev/

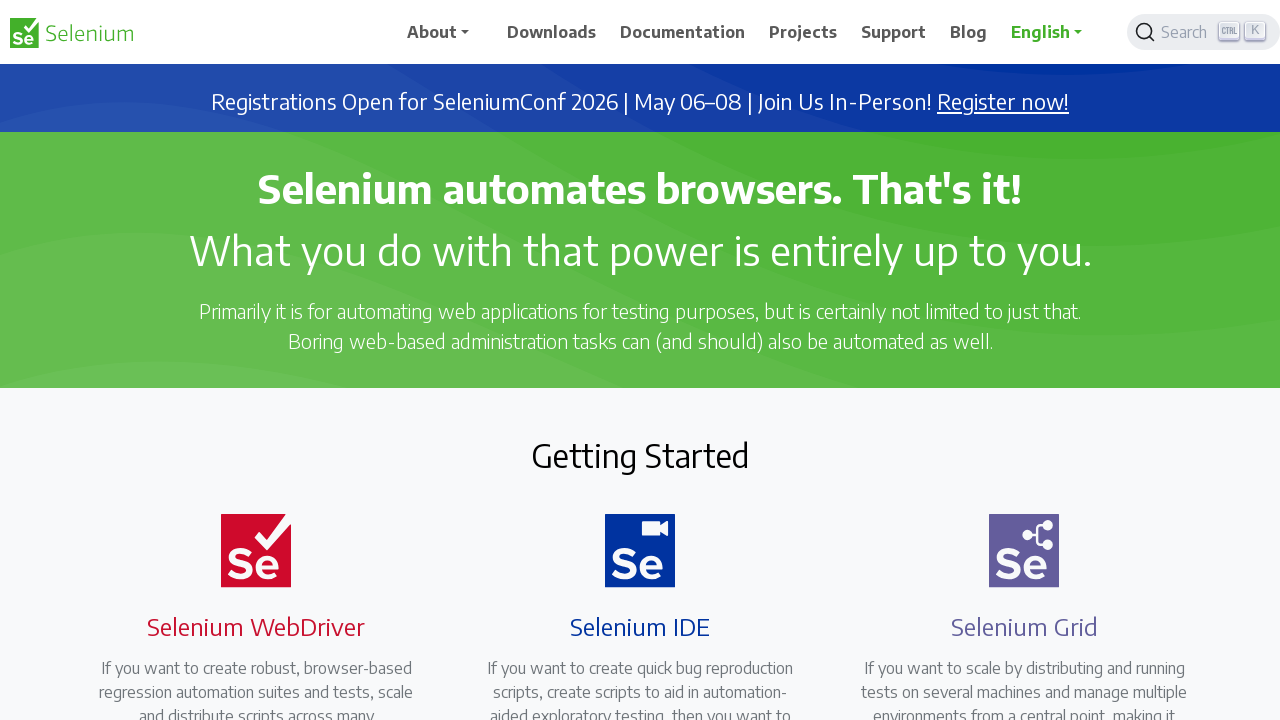

Navigated to Selenium website
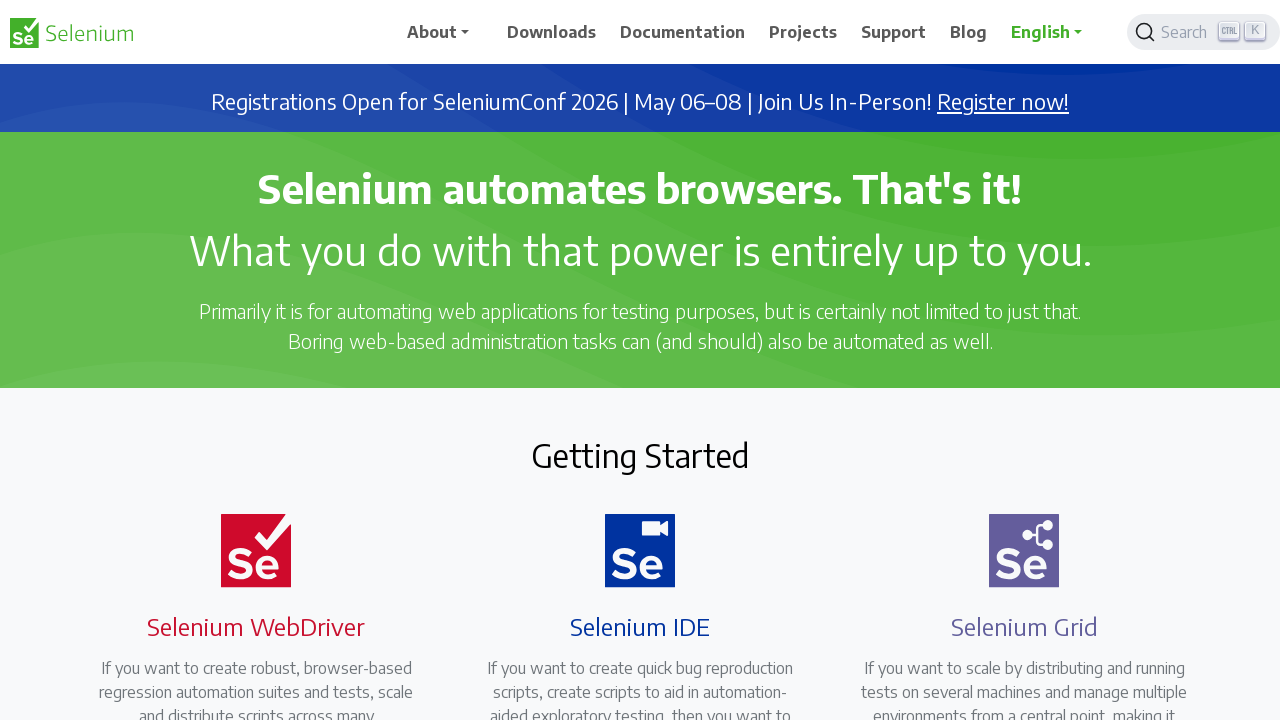

Set browser zoom level to 40%
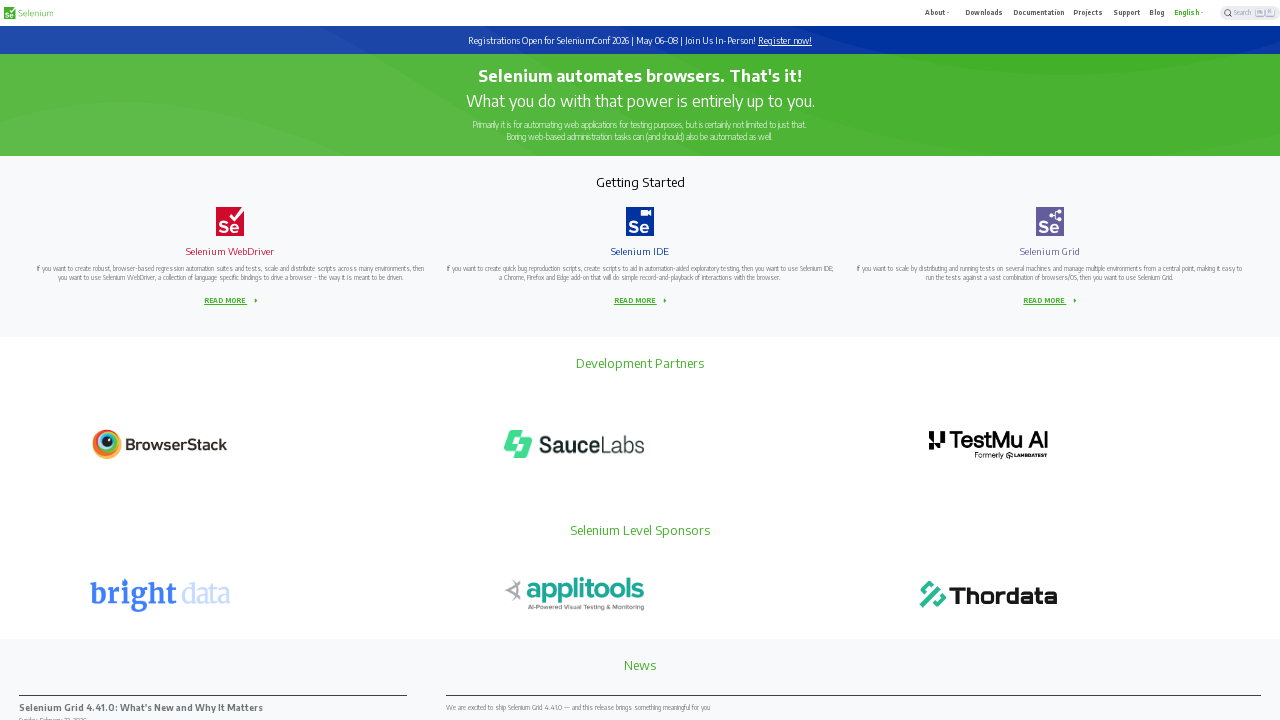

Waited 2 seconds to observe 40% zoom effect
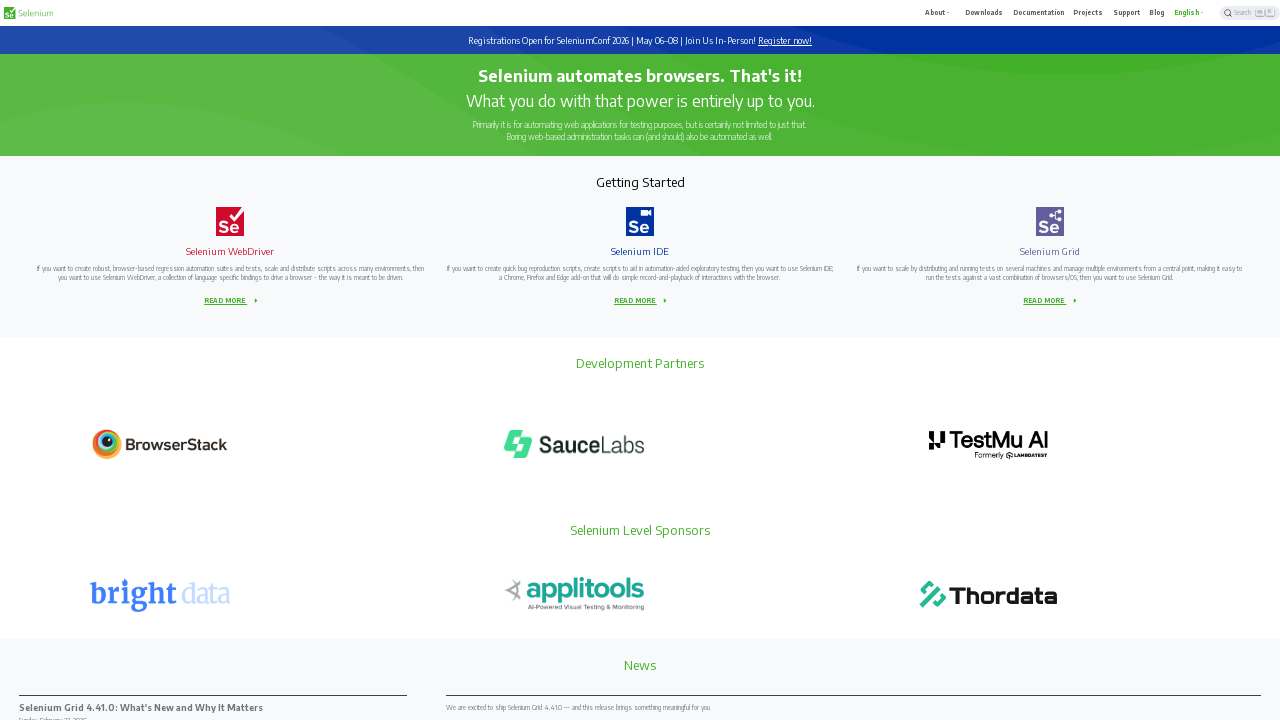

Set browser zoom level to 200%
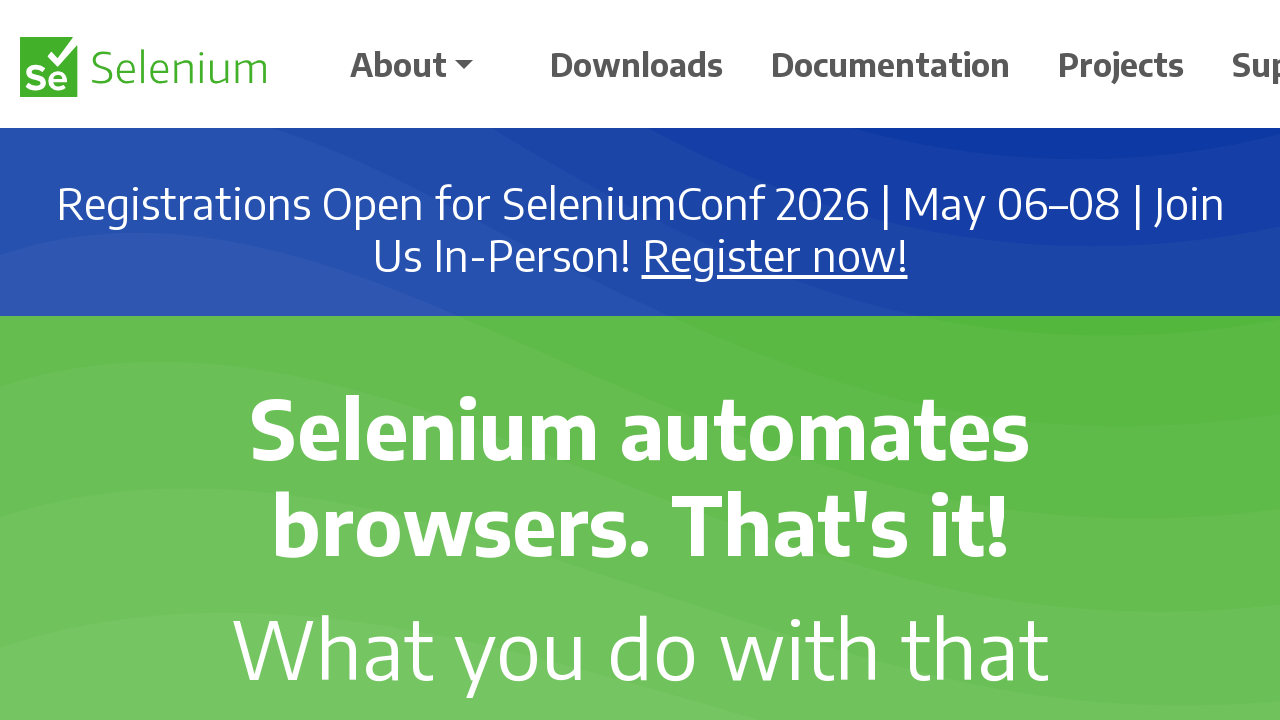

Waited 2 seconds to observe 200% zoom effect
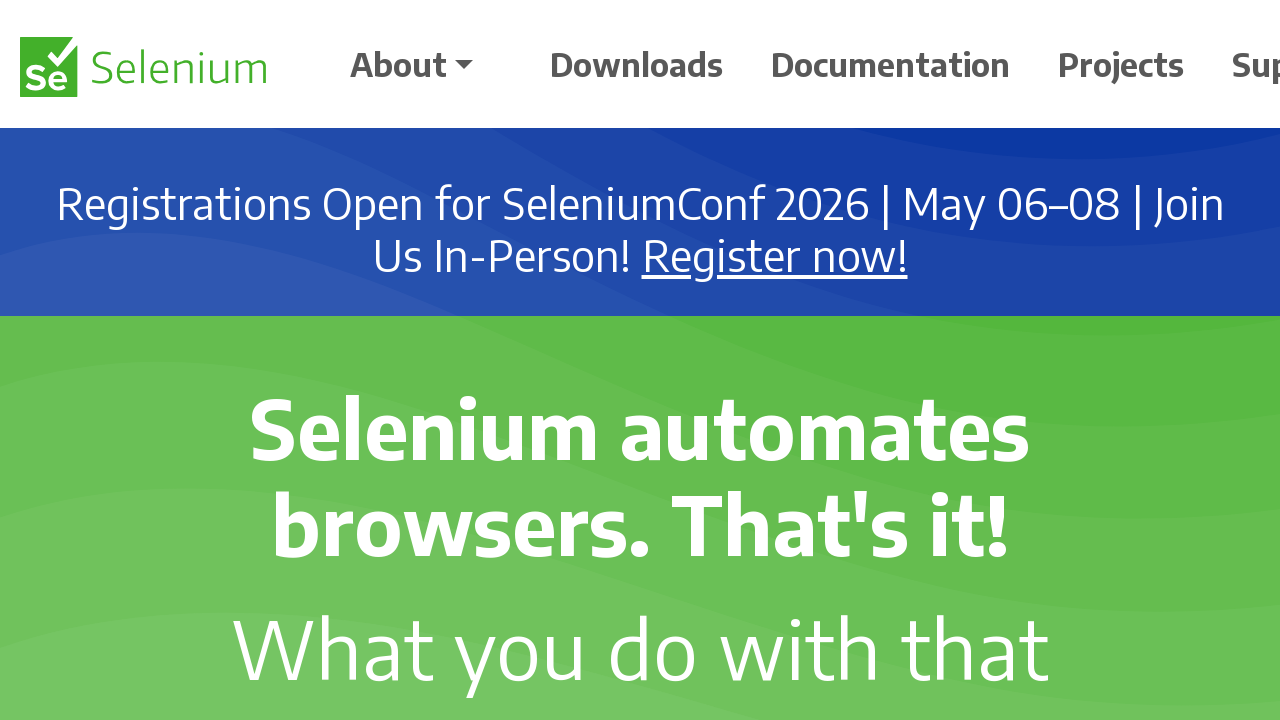

Reset browser zoom level to 100%
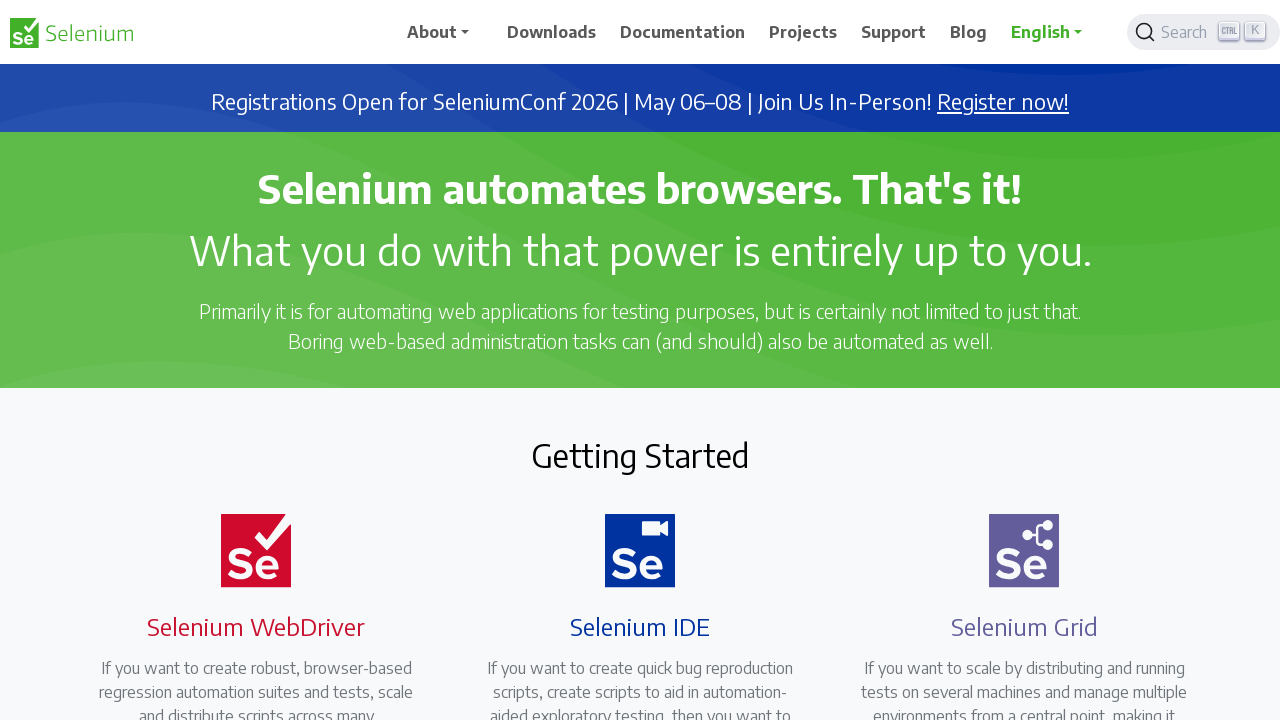

Waited 2 seconds to observe final 100% zoom level
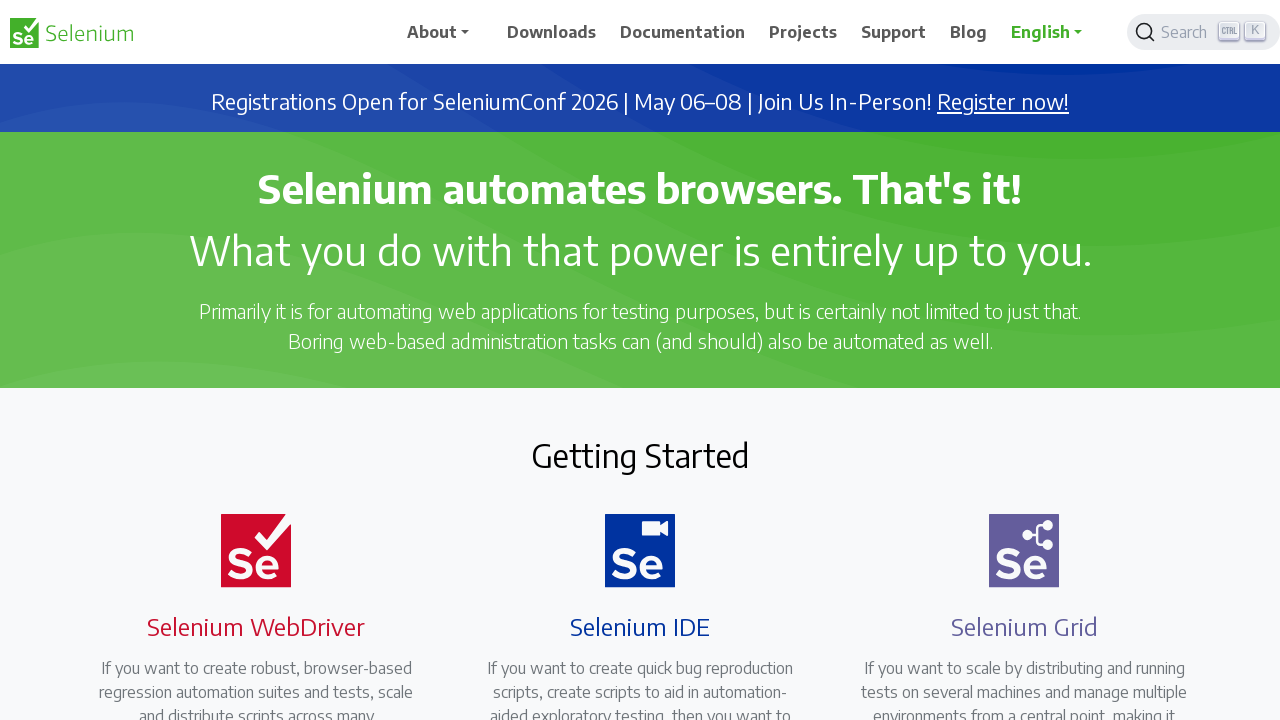

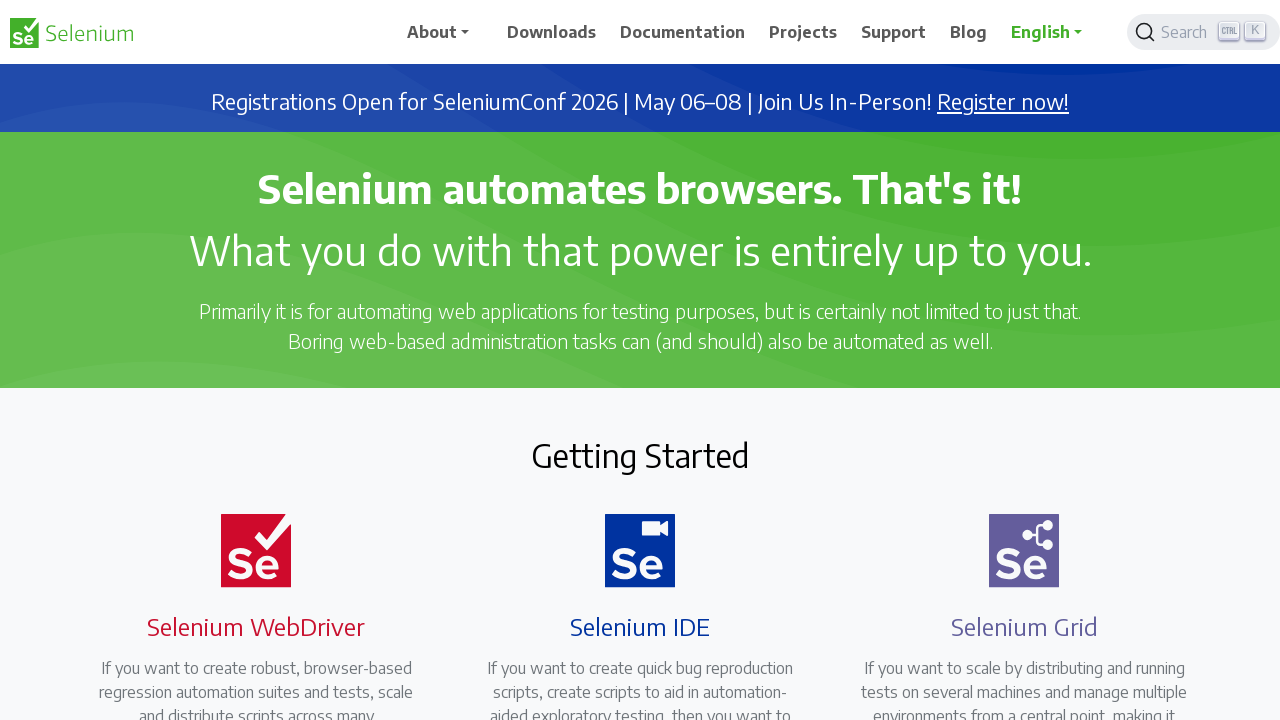